Verifies that the About Us modal is visible by clicking the About Us link, checking the modal appears, then closing it

Starting URL: https://www.demoblaze.com/index.html

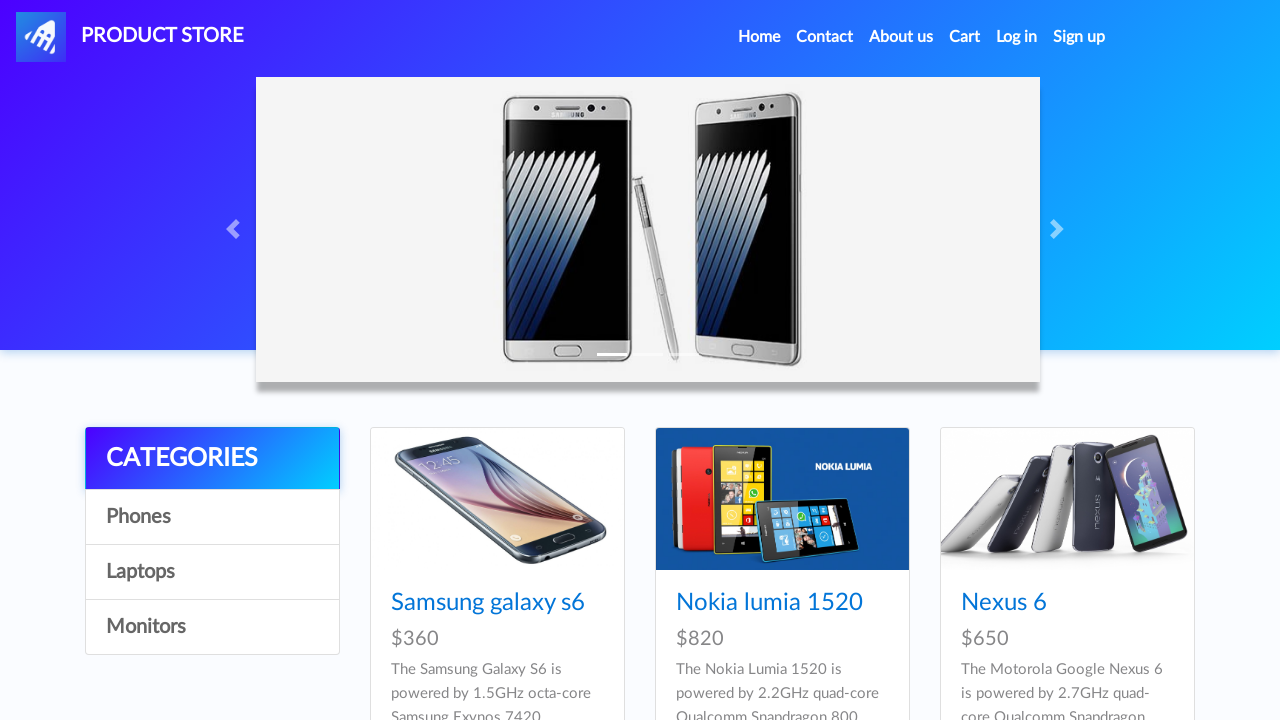

Clicked About Us link in navigation at (901, 37) on a.nav-link:has-text('About us')
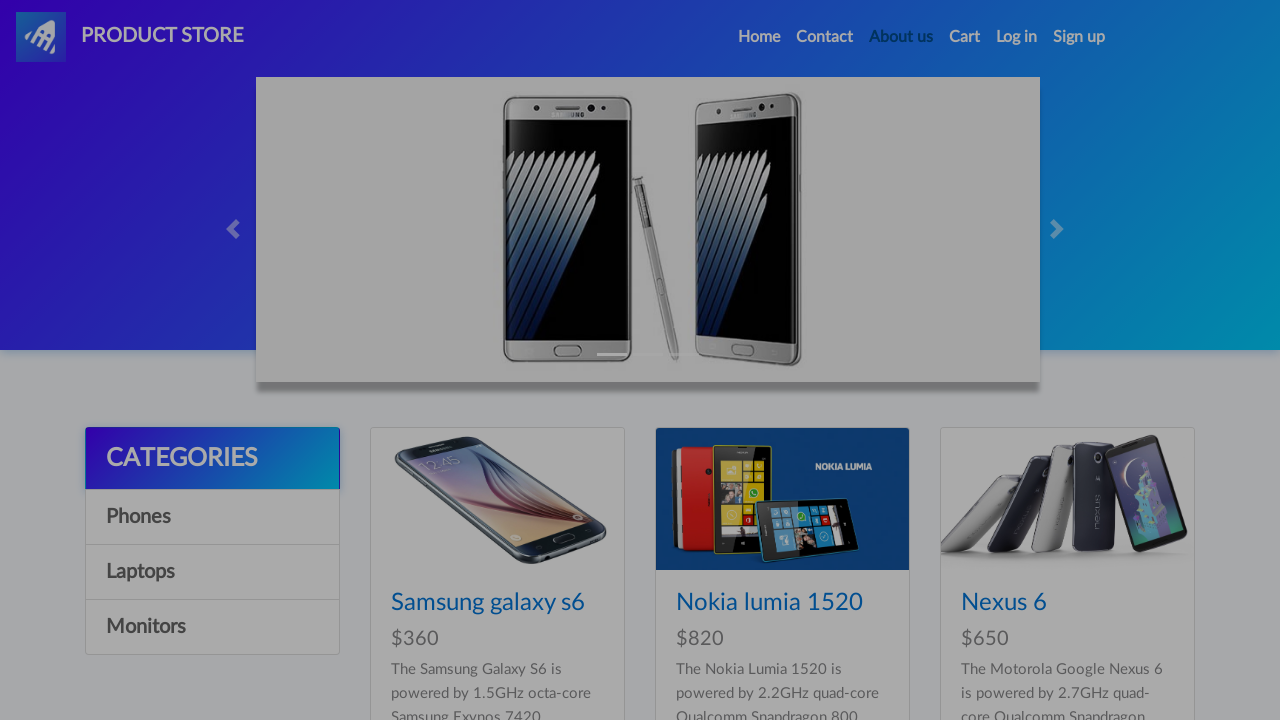

About Us modal is now visible
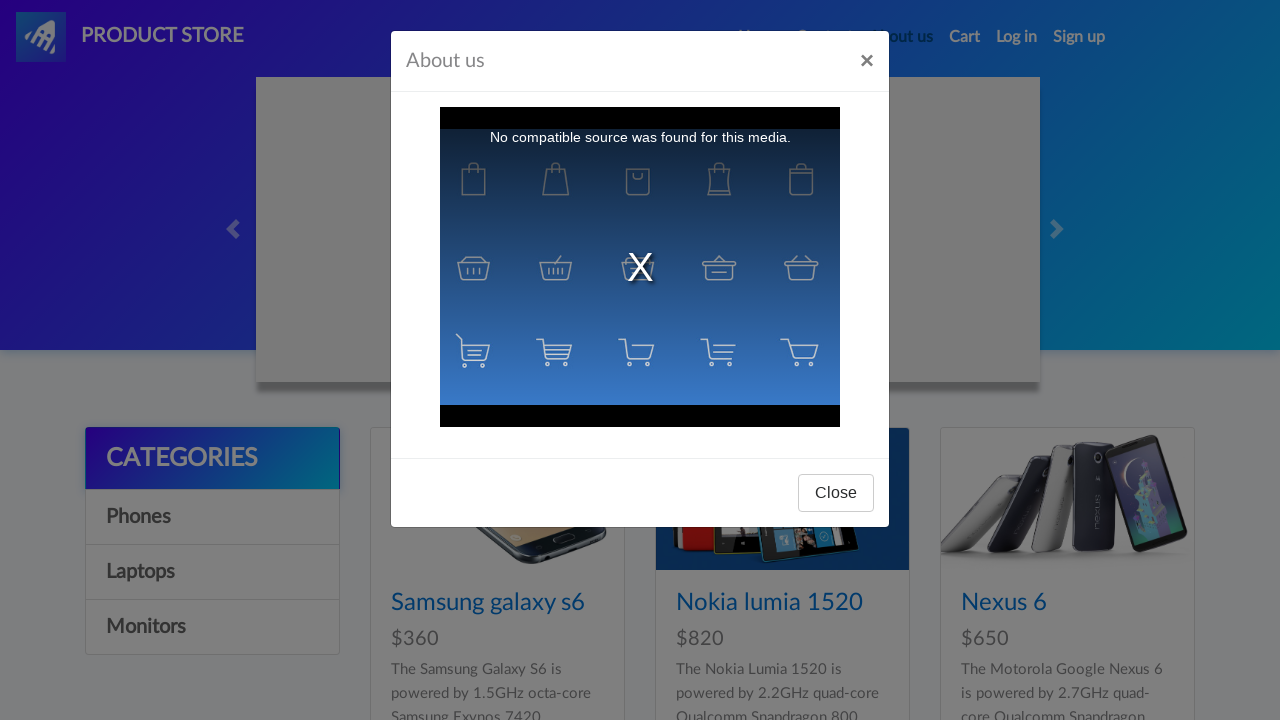

Closed the About Us modal at (836, 493) on #videoModal .modal-footer button.btn-secondary
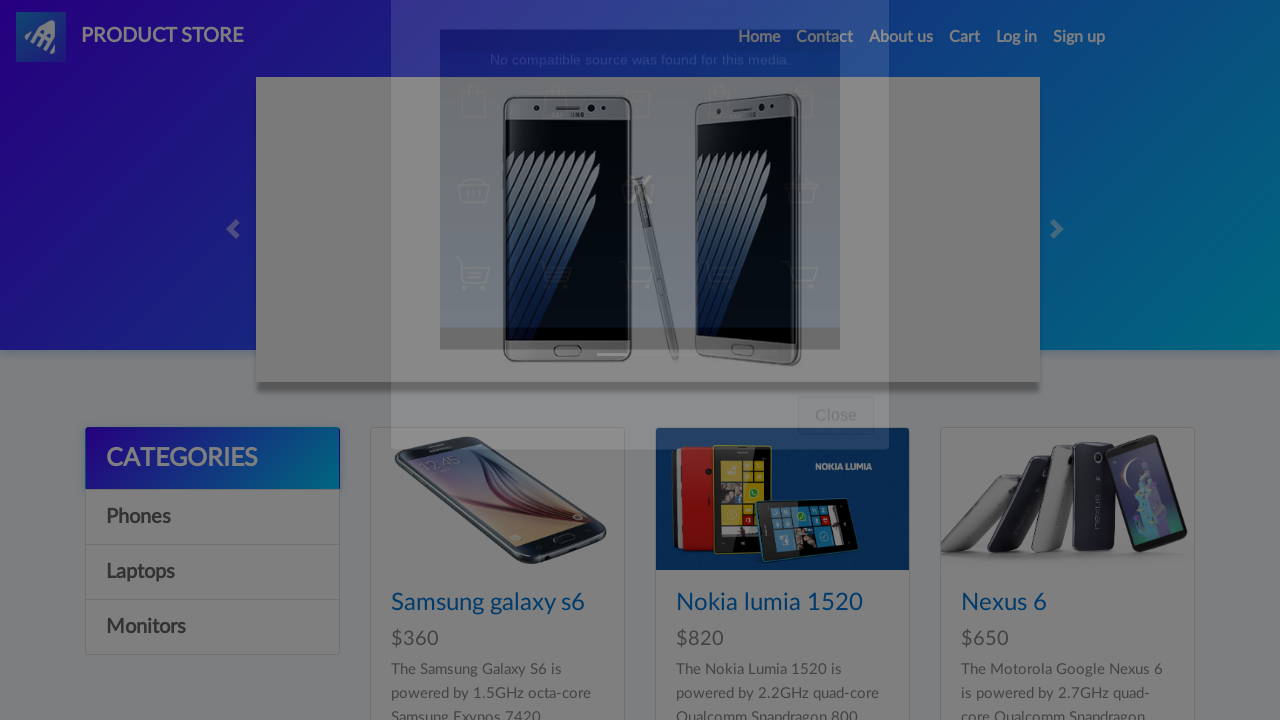

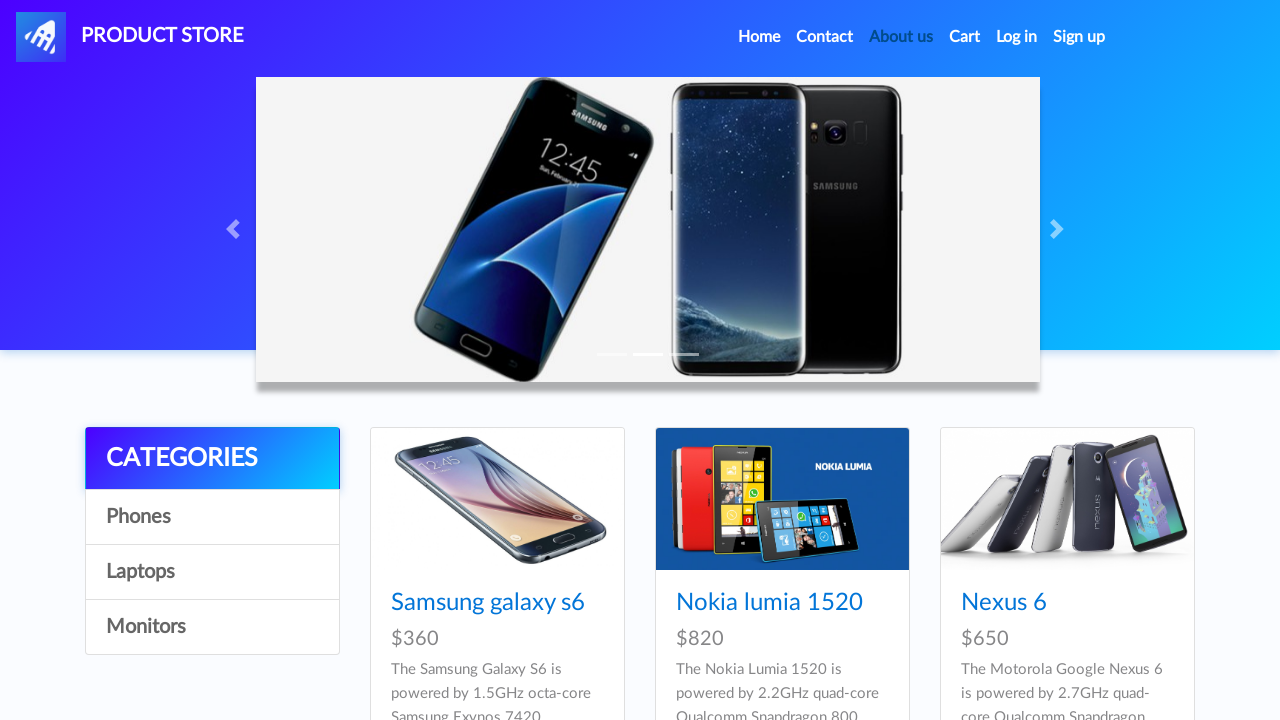